Tests window handling by opening a help link in a new window, switching between windows, closing the child window, and returning to the main window

Starting URL: http://accounts.google.com/signup

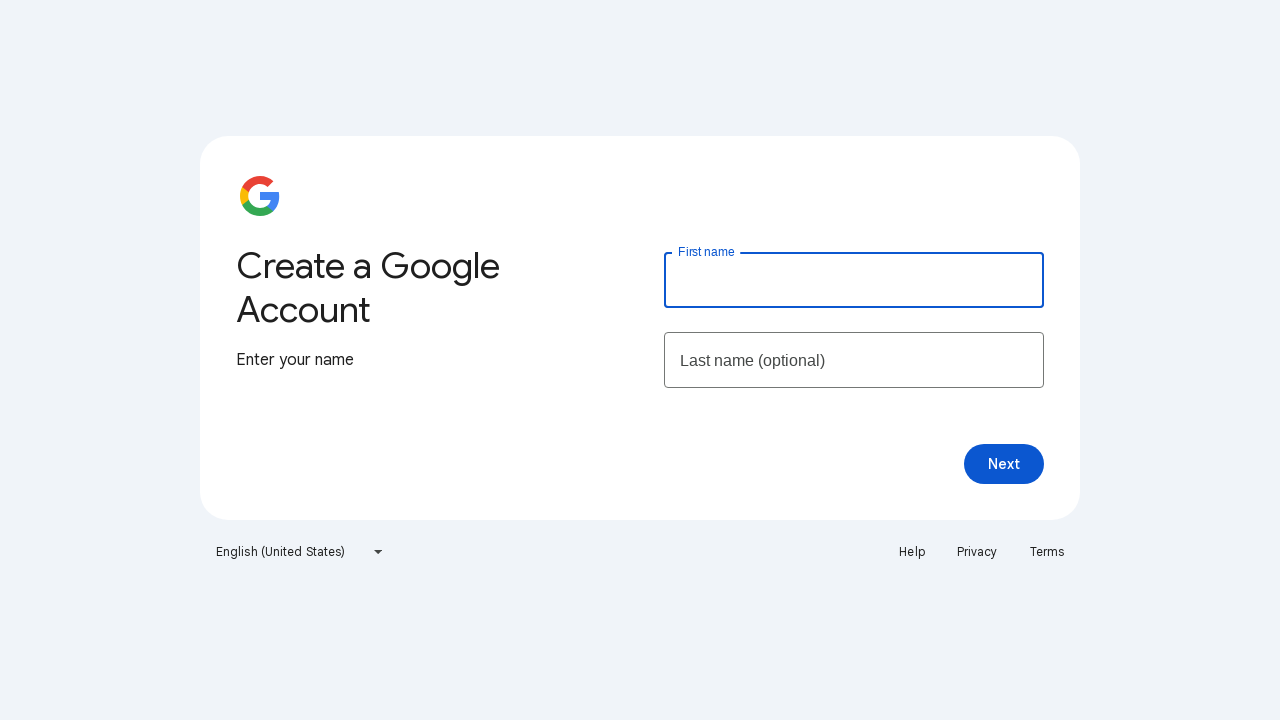

Clicked Help link to open new window at (912, 552) on a:has-text('Help')
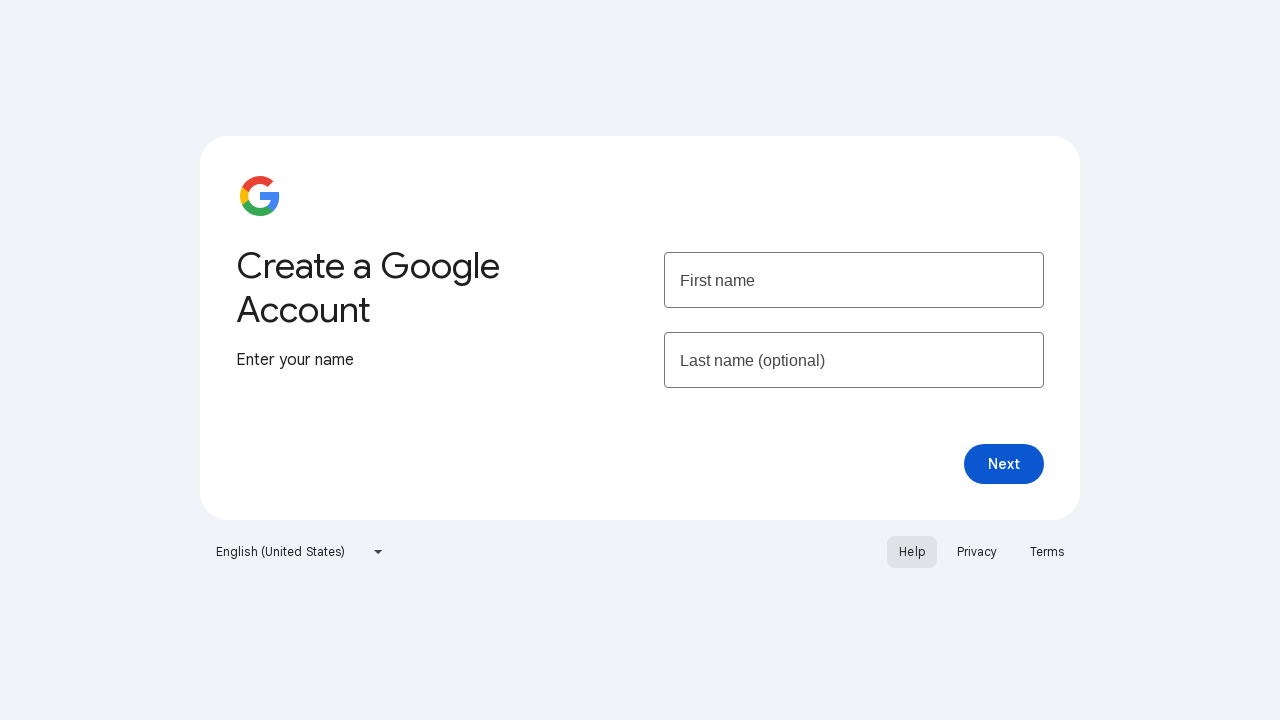

New help window opened and captured
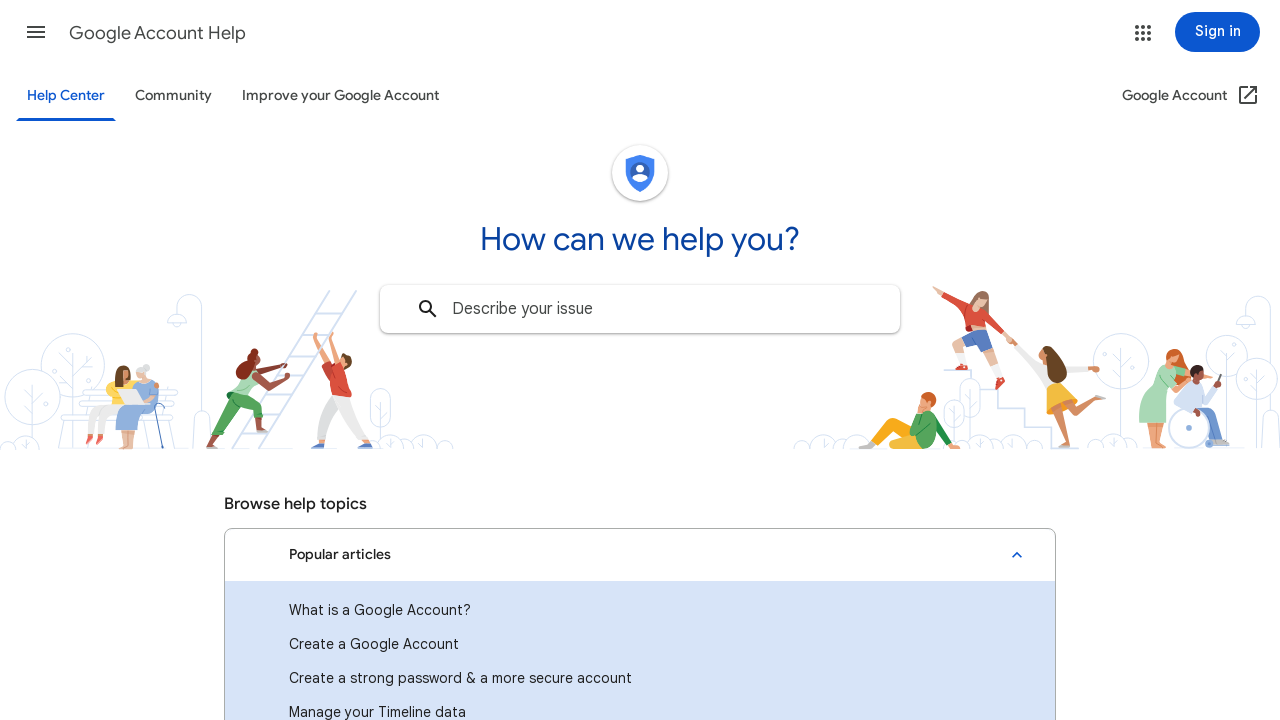

Closed the help window
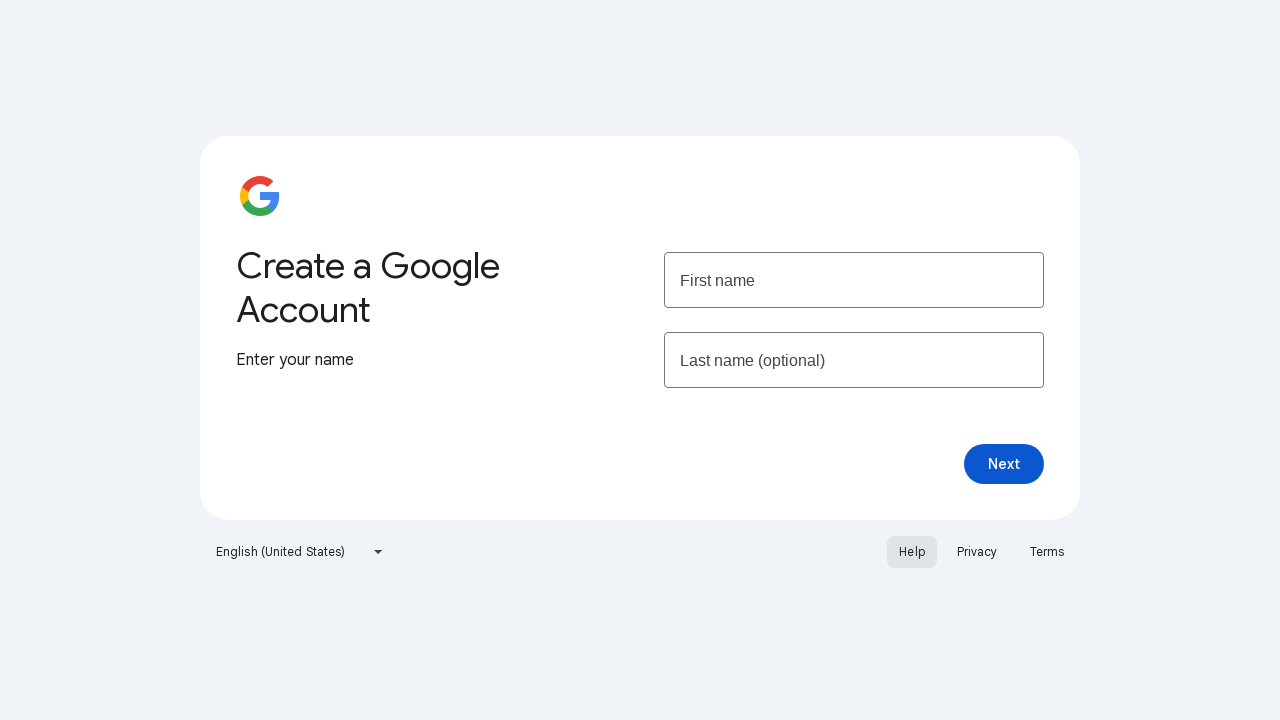

Clicked Help link again from main window at (912, 552) on a:has-text('Help')
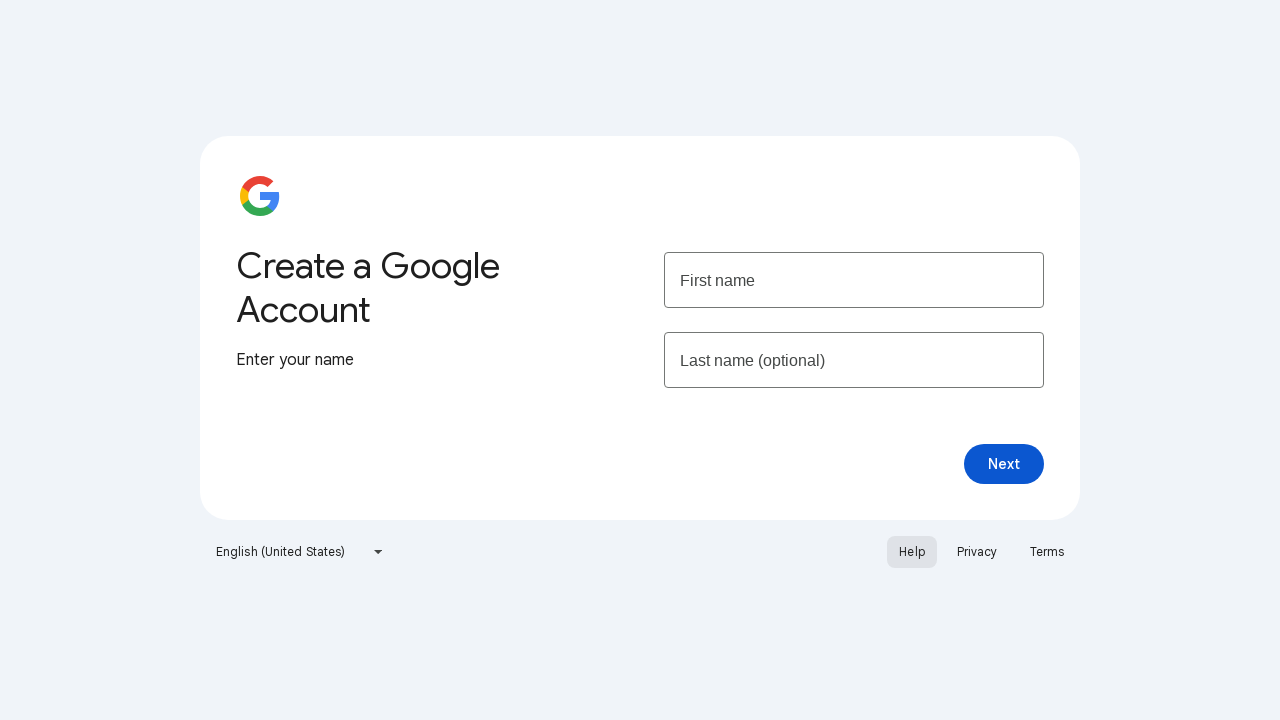

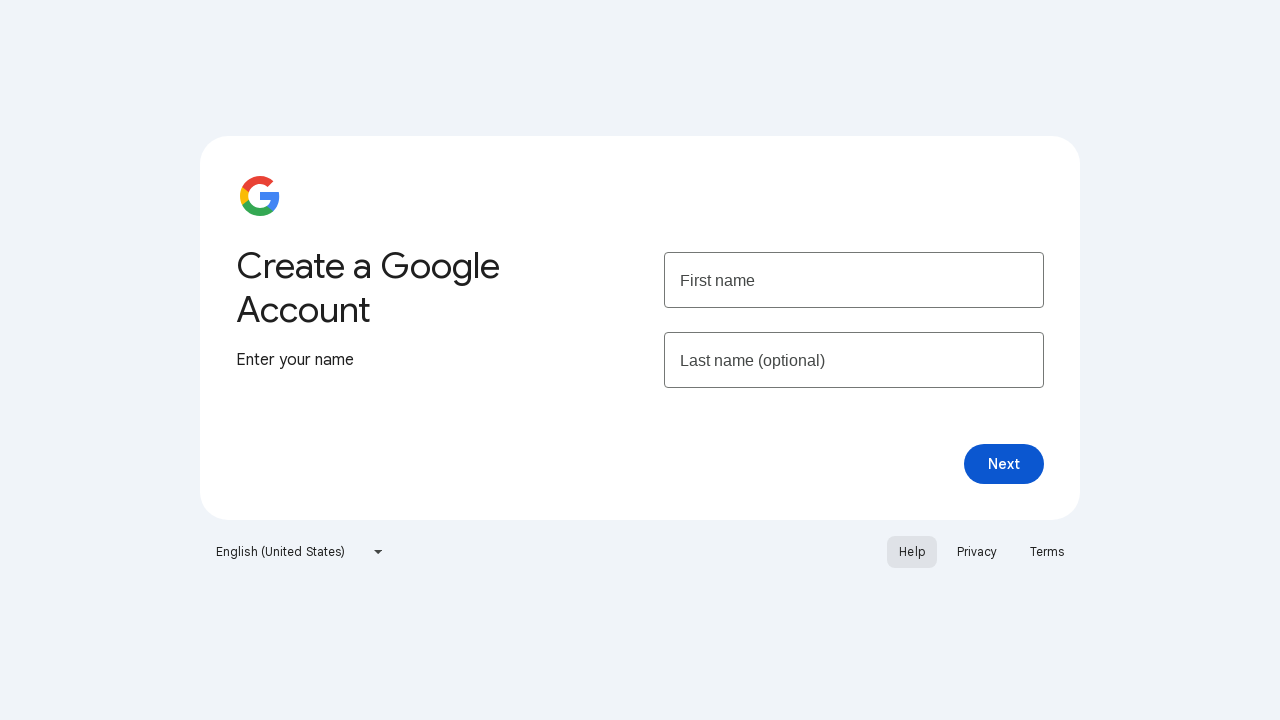